Opens the RedBus website and verifies the page loads by checking the title

Starting URL: https://www.redbus.in/

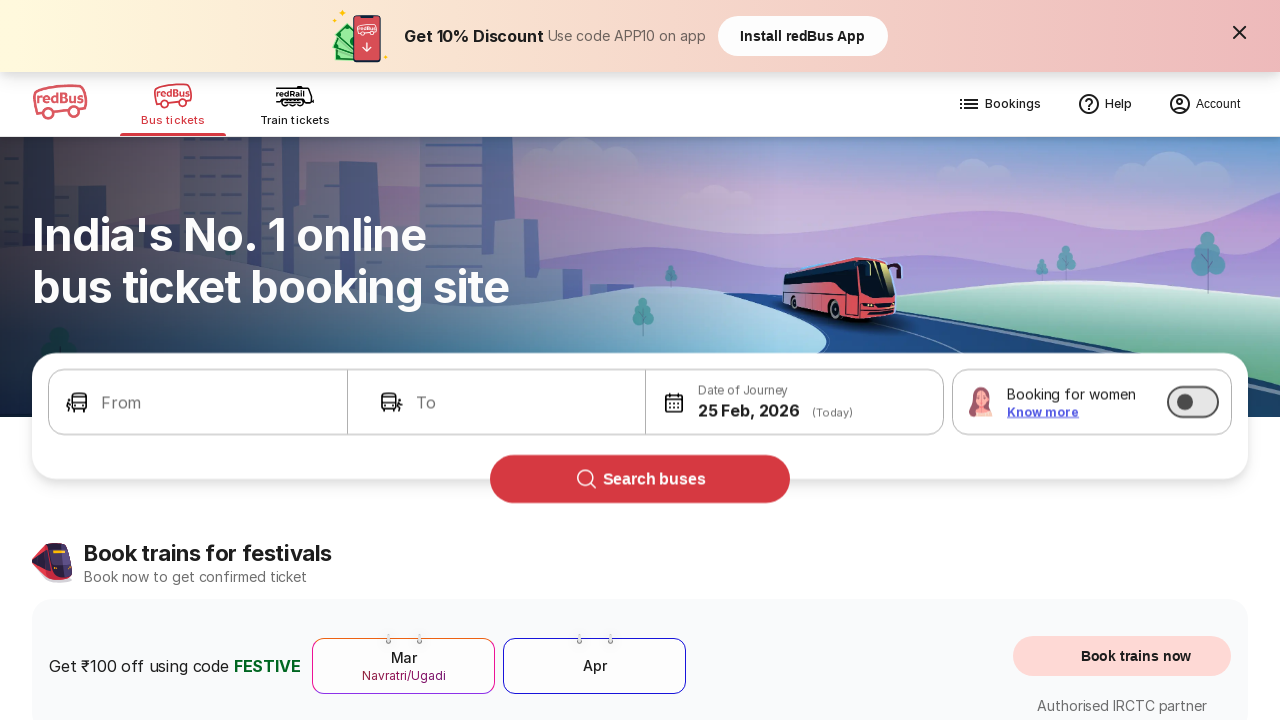

Navigated to RedBus website
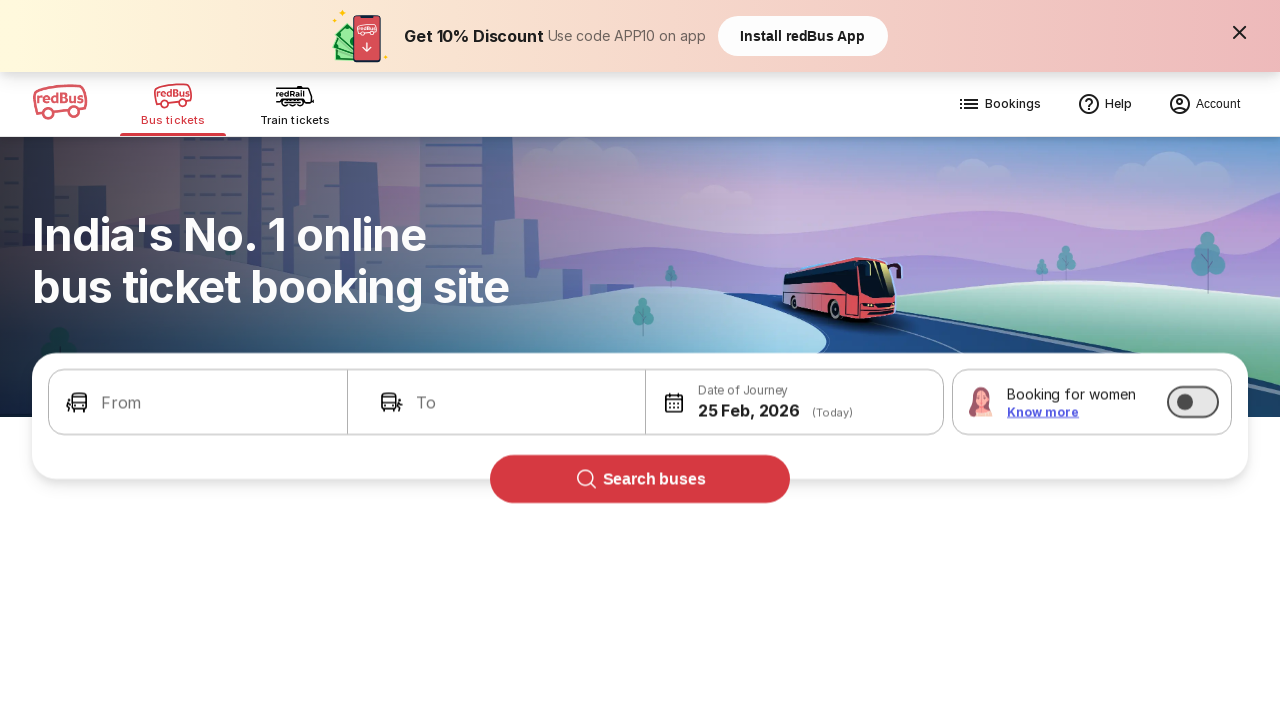

Page loaded with networkidle state
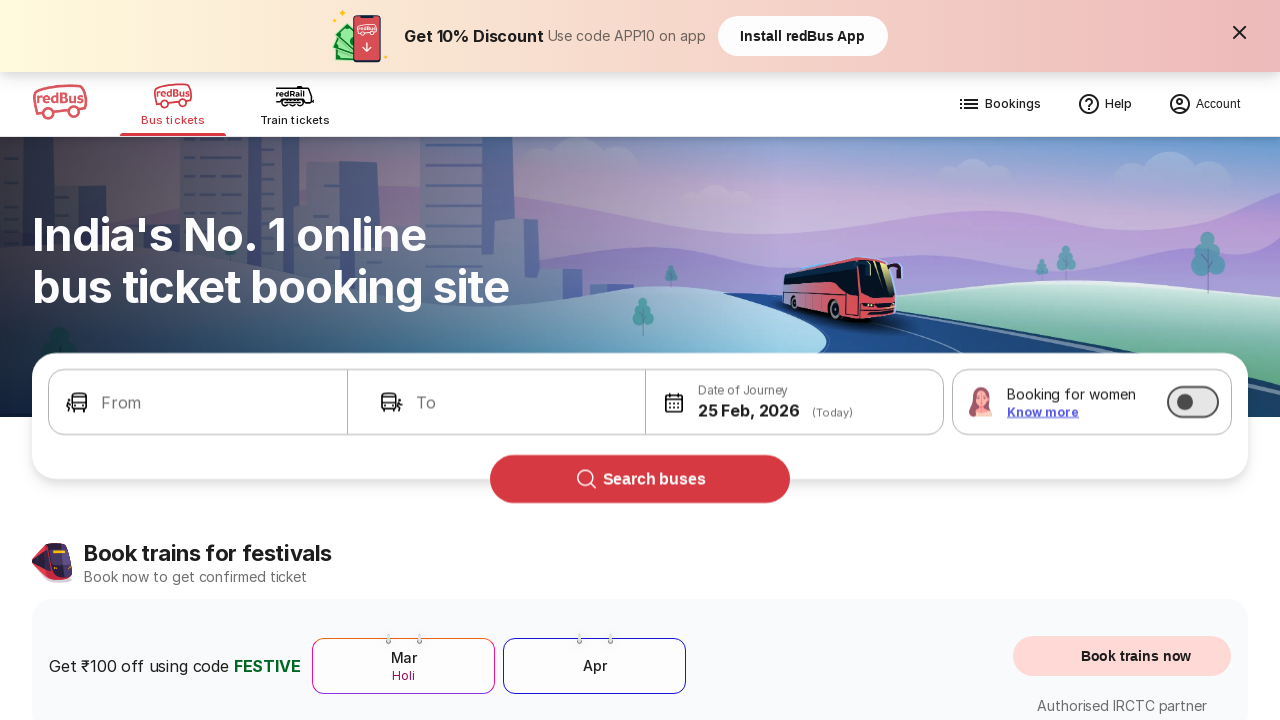

Retrieved page title: Bus Booking Online and Train Tickets at Lowest Price - redBus
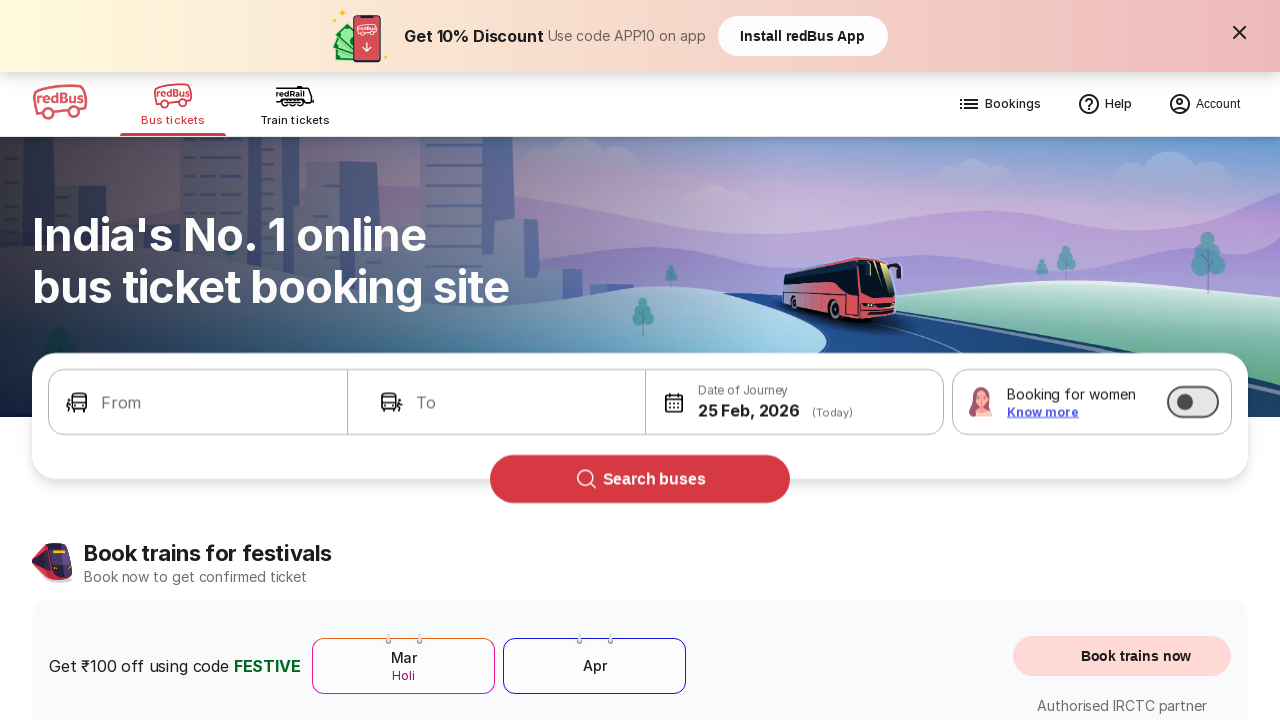

Printed page title to console
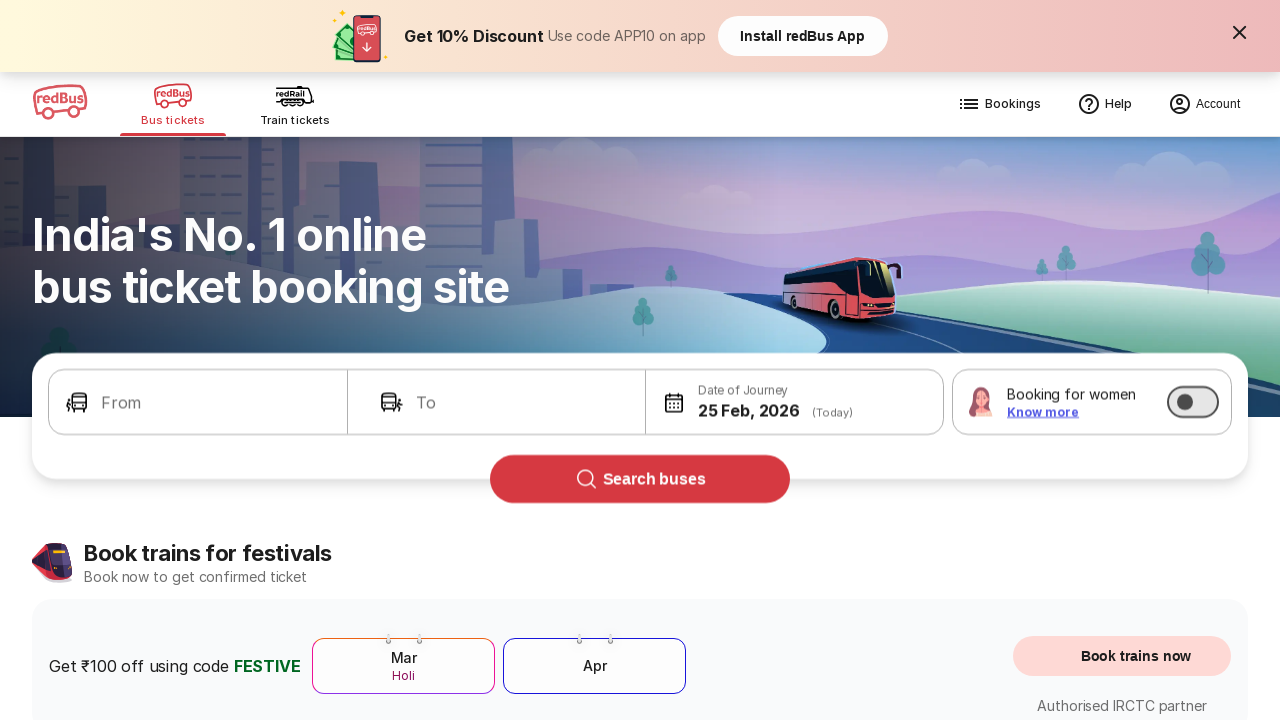

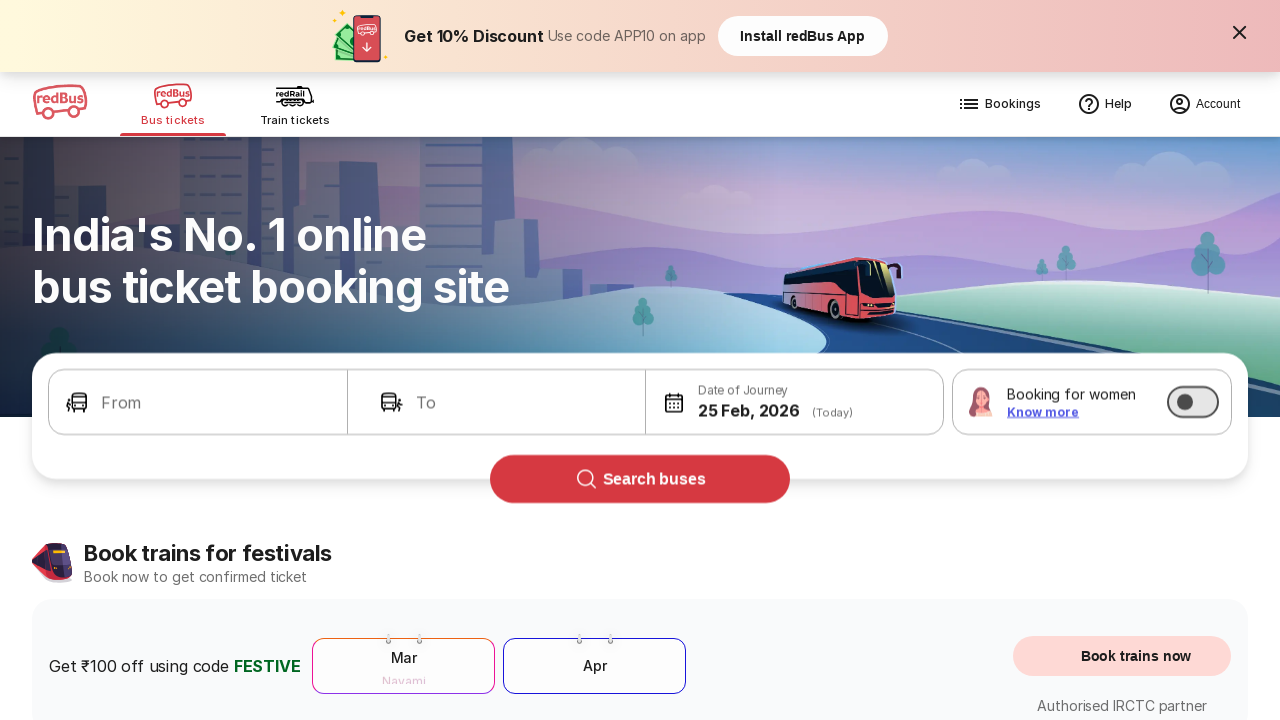